Tests window handle functionality by opening a new window and switching between windows

Starting URL: https://www.hyrtutorials.com/p/window-handles-practice.html

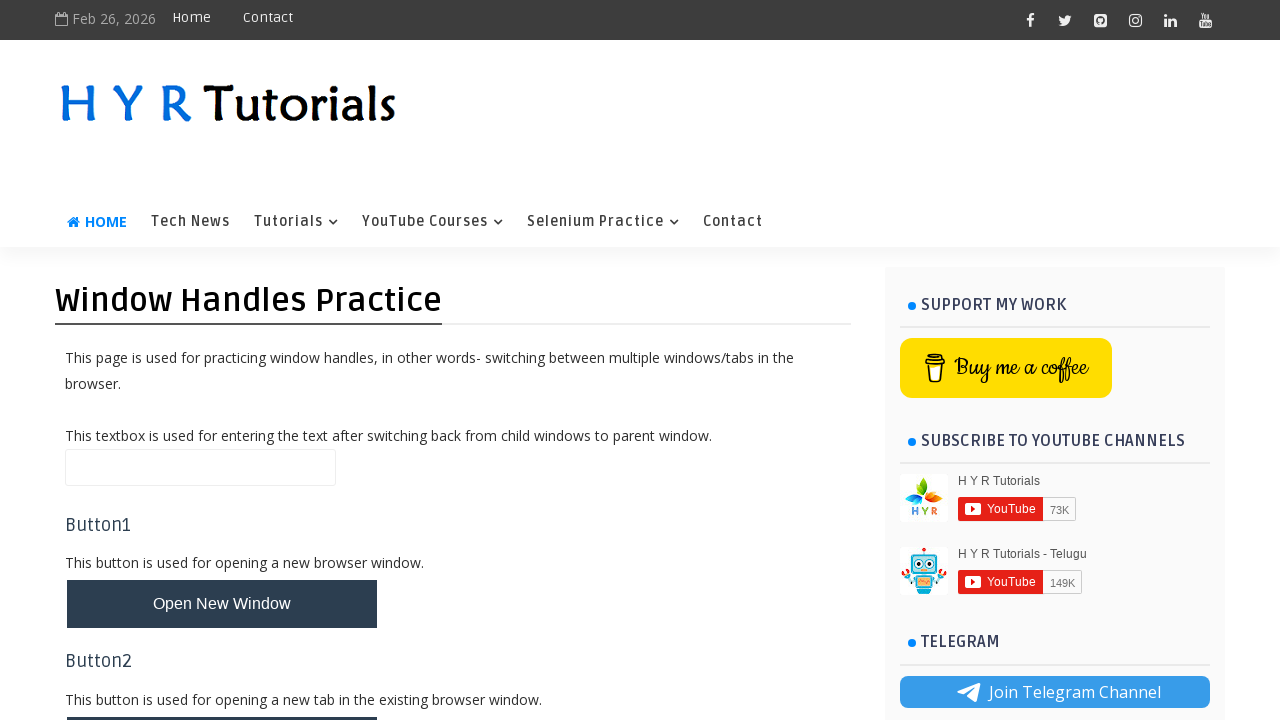

Clicked button to open new window at (222, 604) on #newWindowBtn
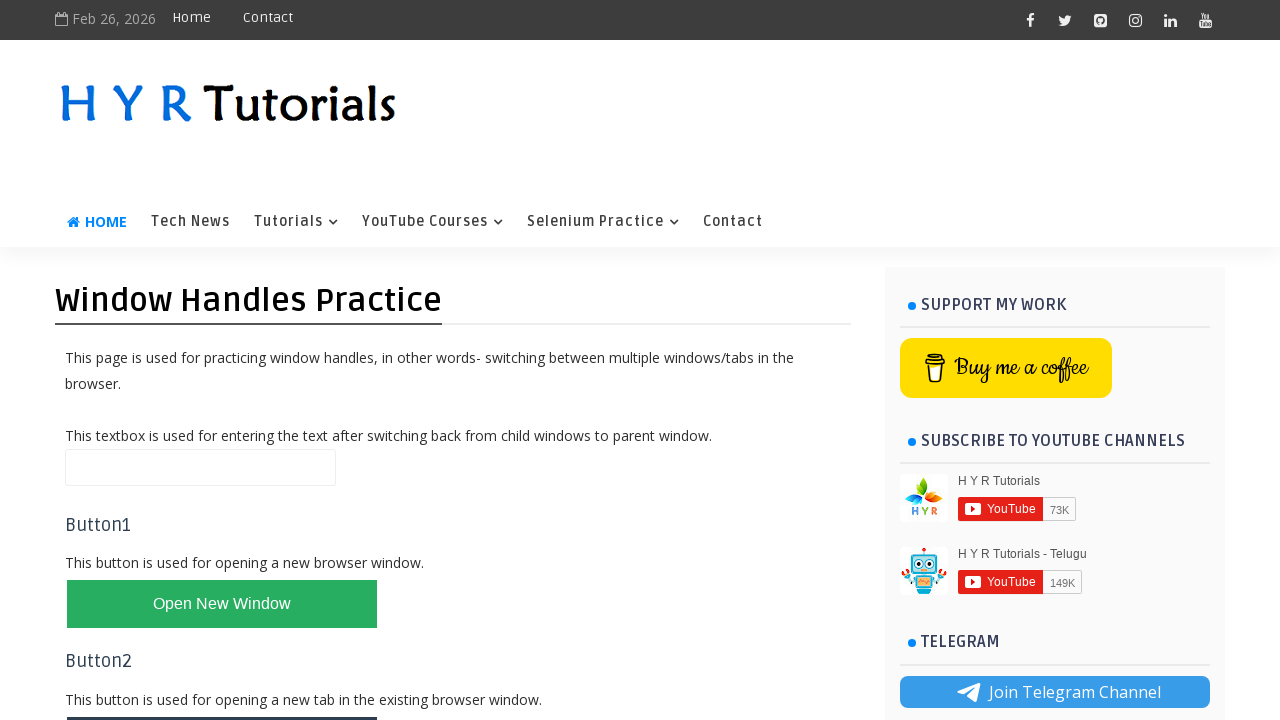

New window/tab opened and captured
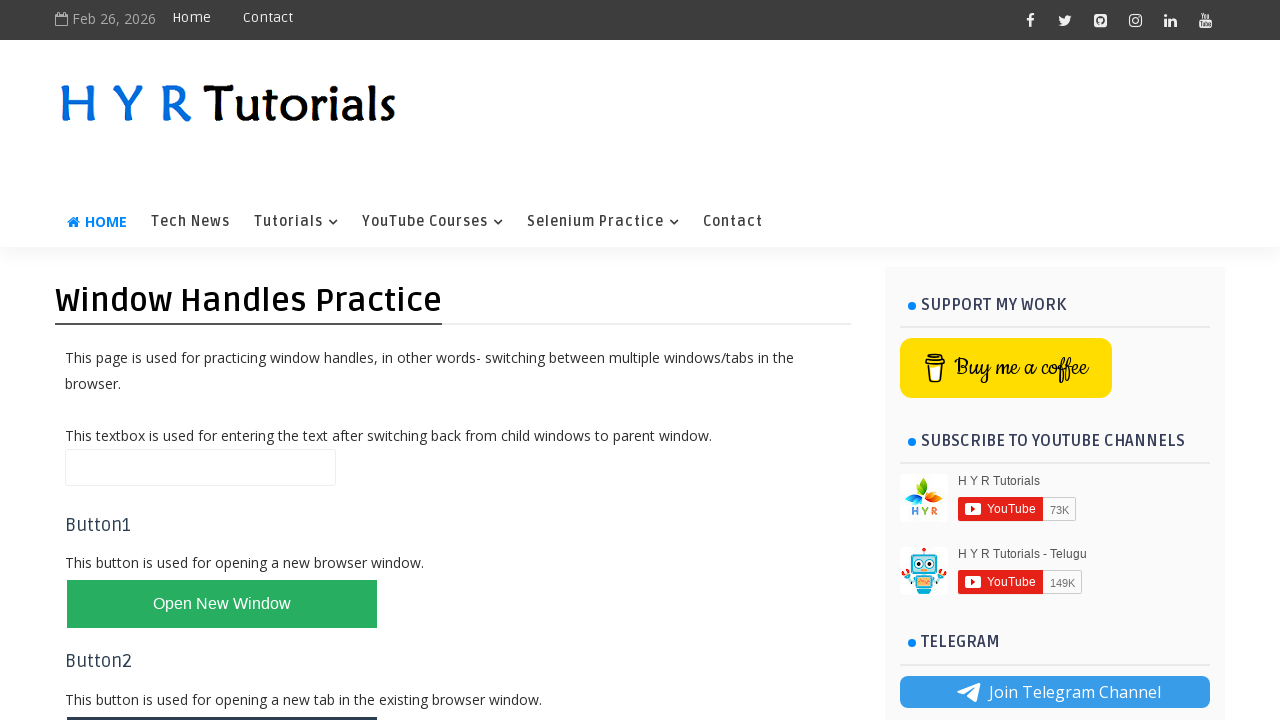

Switched back to original window by bringing it to front
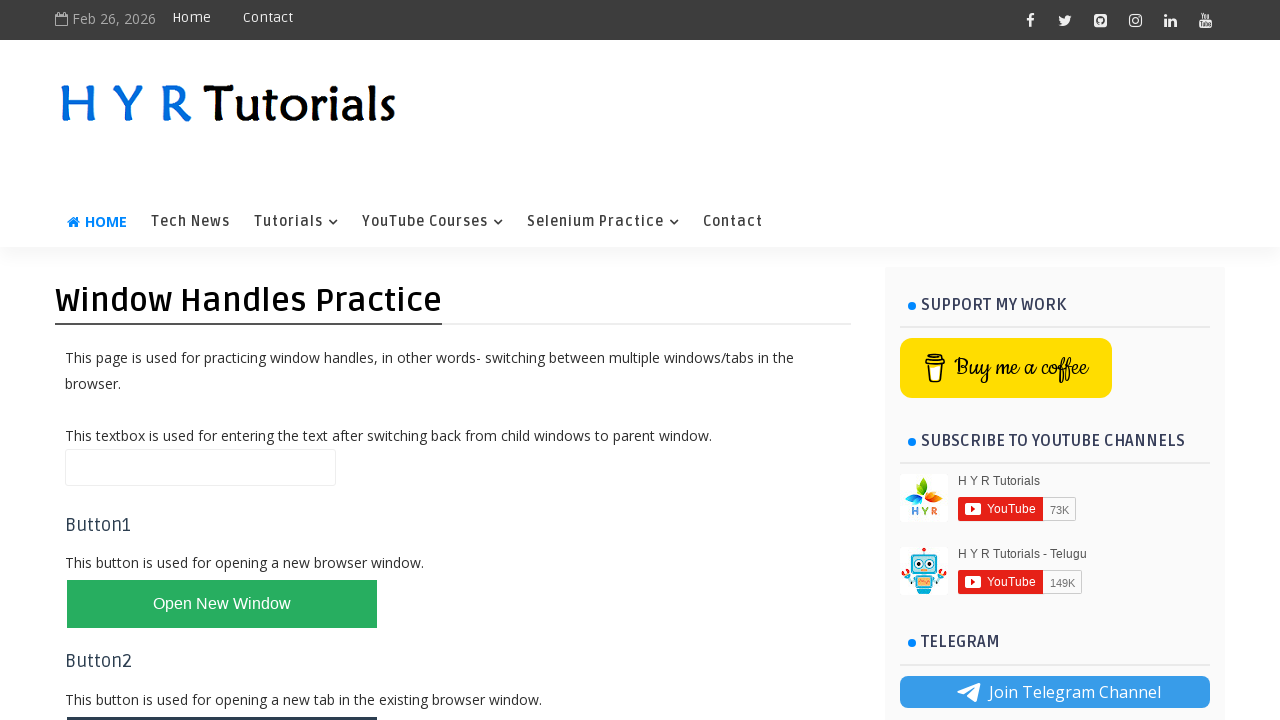

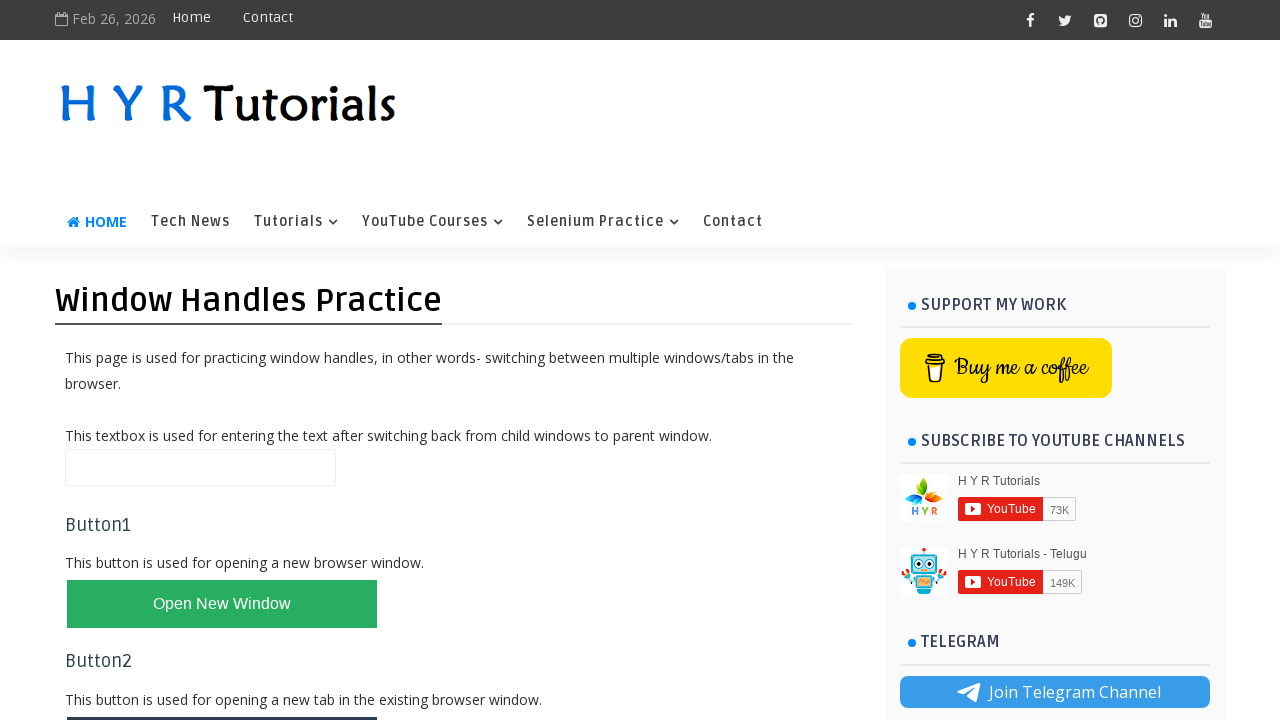